Tests that the complete-all checkbox updates state when individual items are completed or cleared

Starting URL: https://demo.playwright.dev/todomvc

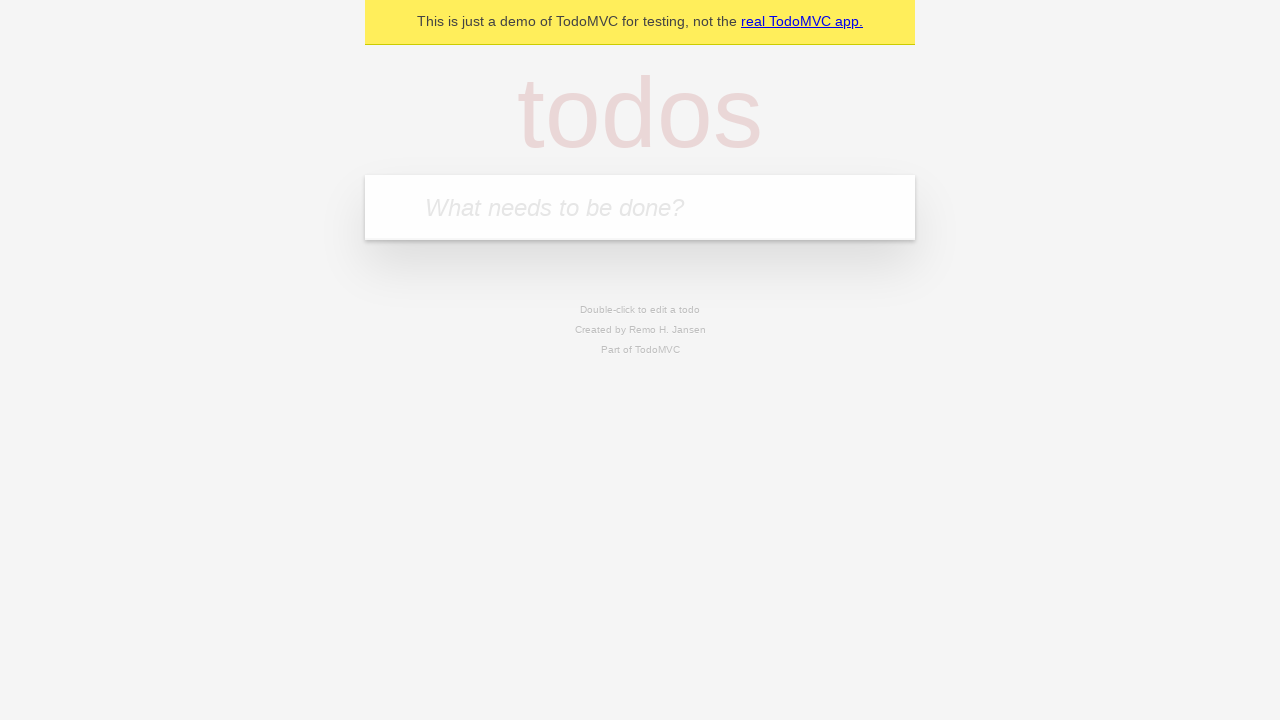

Filled new todo field with 'buy some cheese' on internal:attr=[placeholder="What needs to be done?"i]
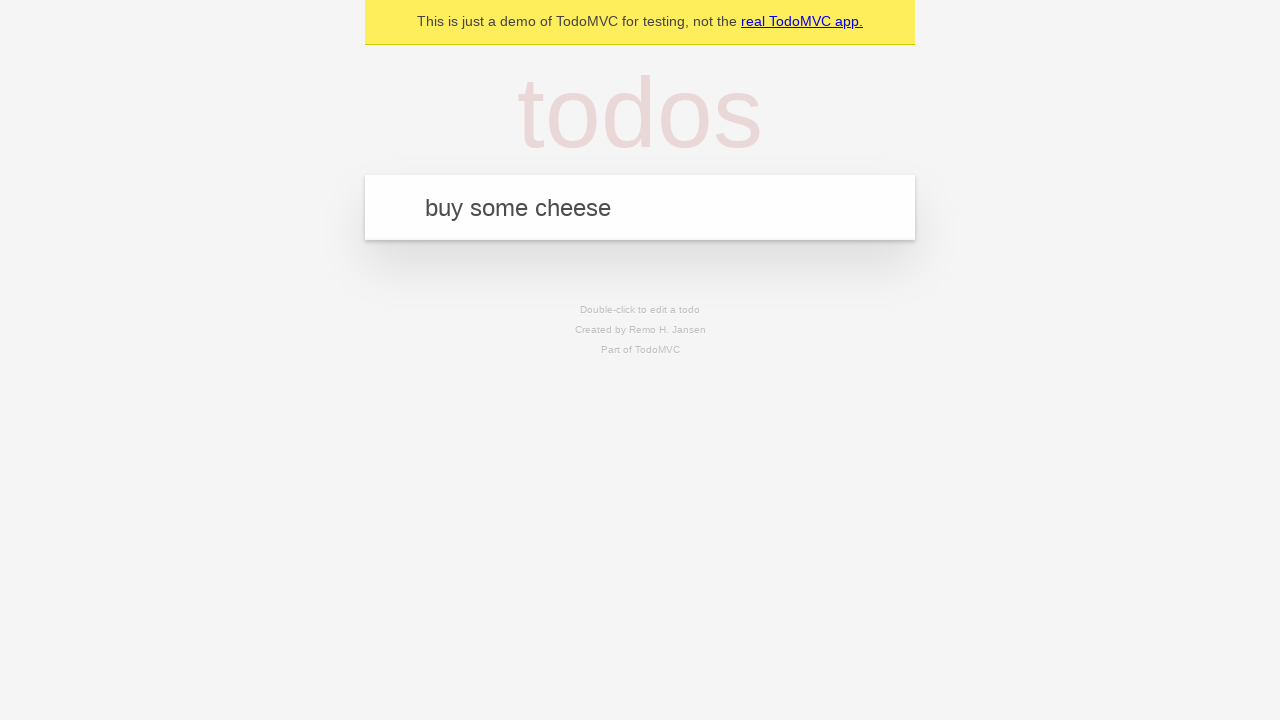

Pressed Enter to add 'buy some cheese' to todo list on internal:attr=[placeholder="What needs to be done?"i]
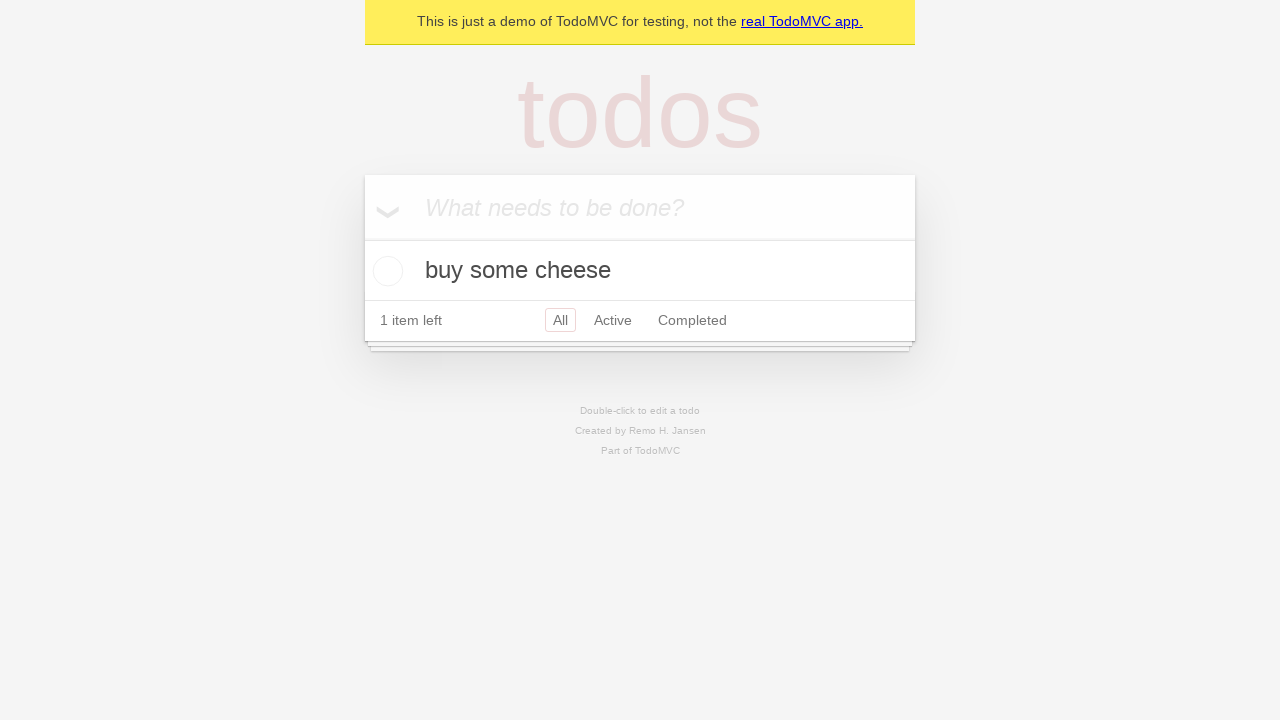

Filled new todo field with 'feed the cat' on internal:attr=[placeholder="What needs to be done?"i]
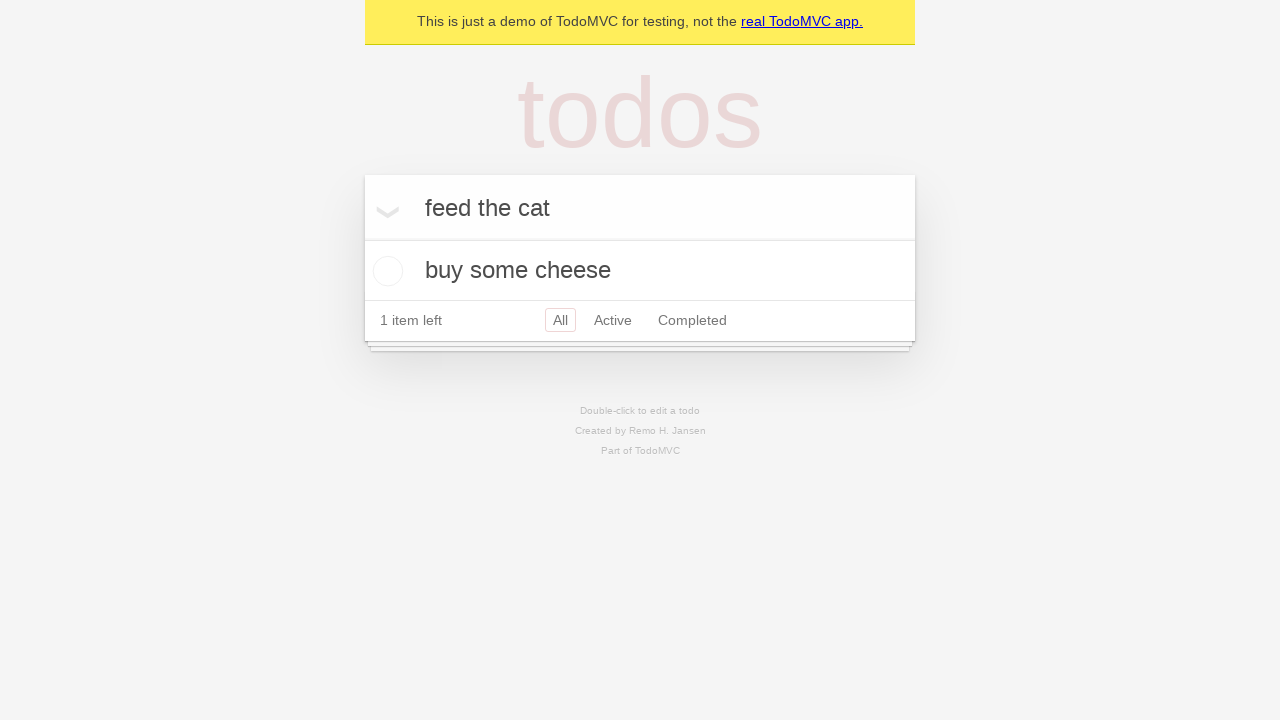

Pressed Enter to add 'feed the cat' to todo list on internal:attr=[placeholder="What needs to be done?"i]
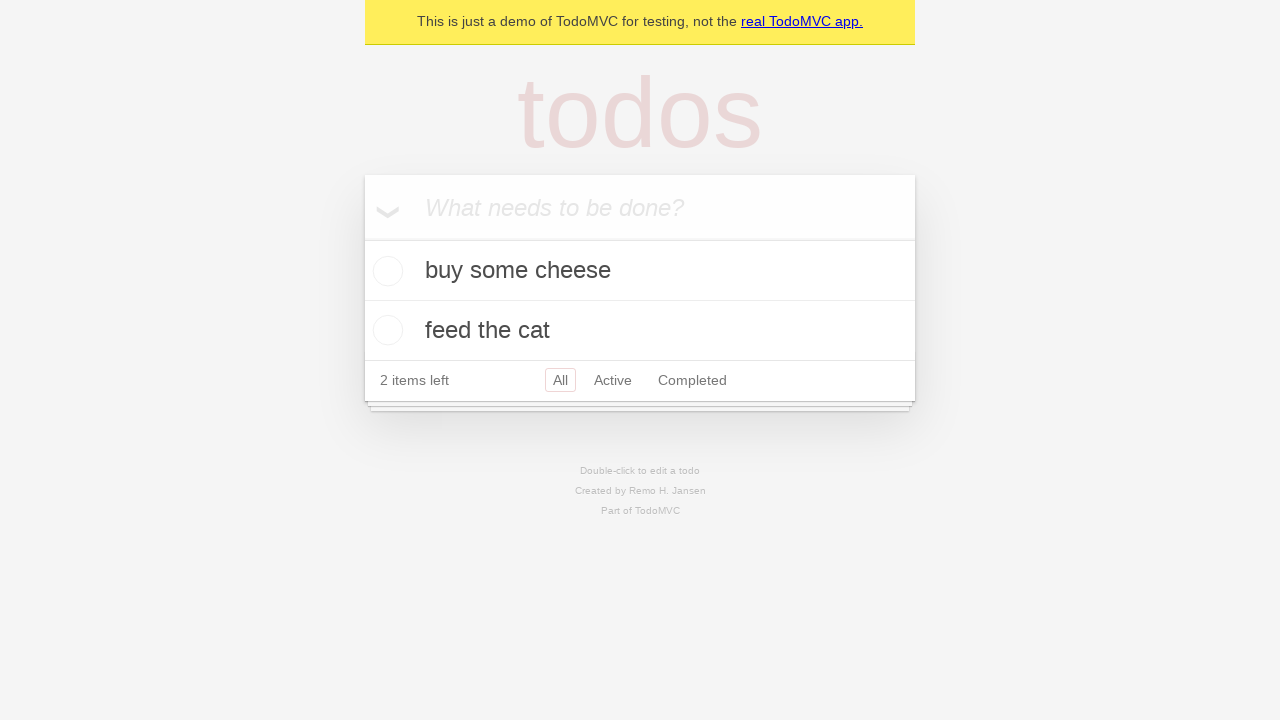

Filled new todo field with 'book a doctors appointment' on internal:attr=[placeholder="What needs to be done?"i]
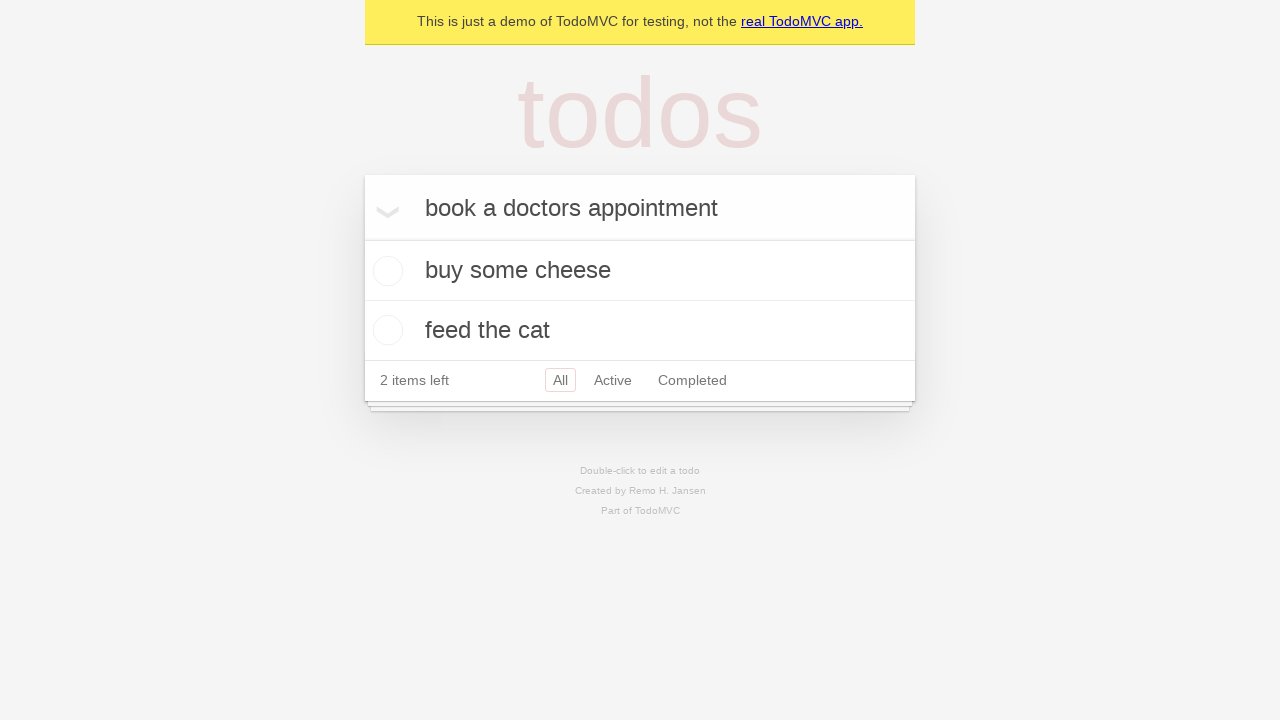

Pressed Enter to add 'book a doctors appointment' to todo list on internal:attr=[placeholder="What needs to be done?"i]
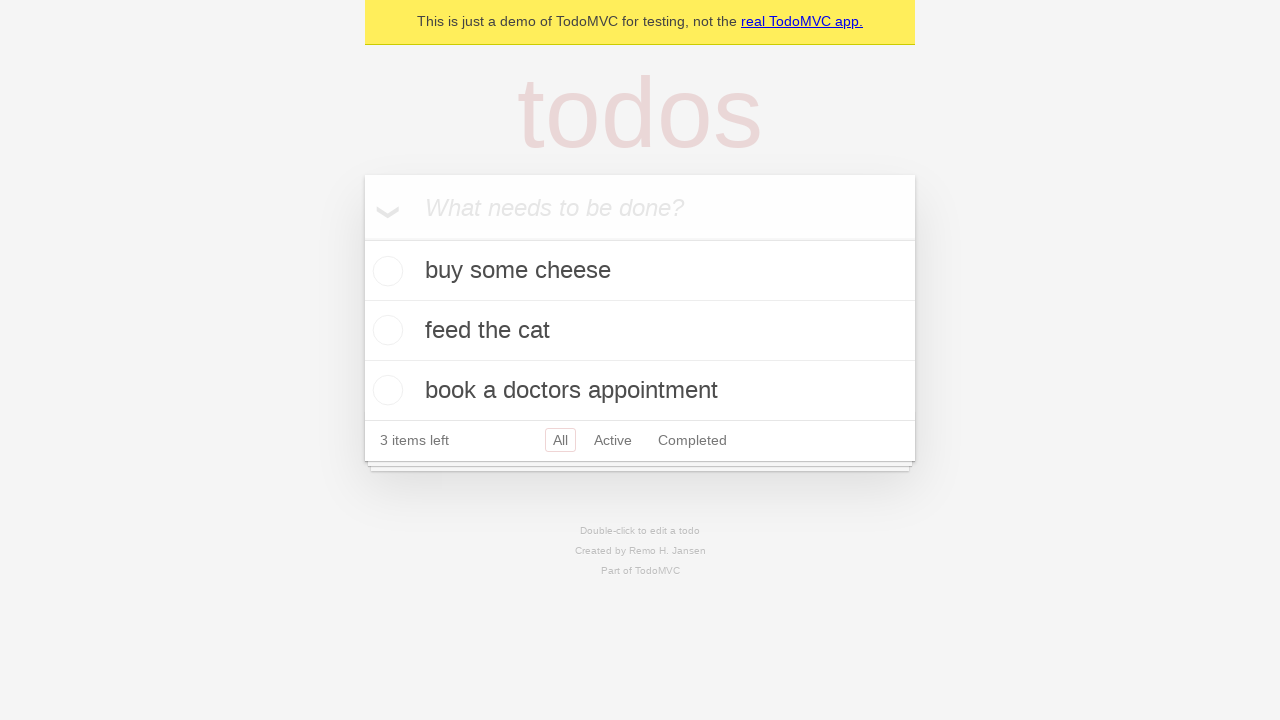

Checked the 'Mark all as complete' checkbox to complete all todos at (362, 238) on internal:label="Mark all as complete"i
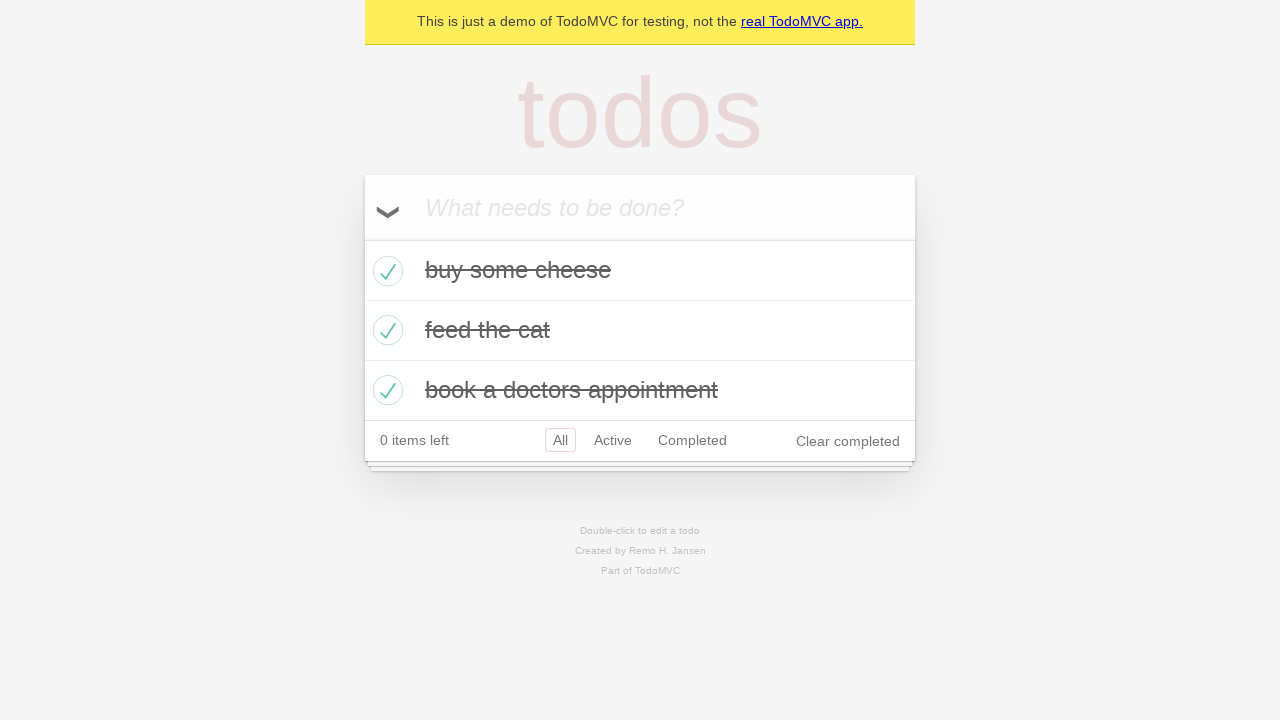

Unchecked the first todo item at (385, 271) on internal:testid=[data-testid="todo-item"s] >> nth=0 >> internal:role=checkbox
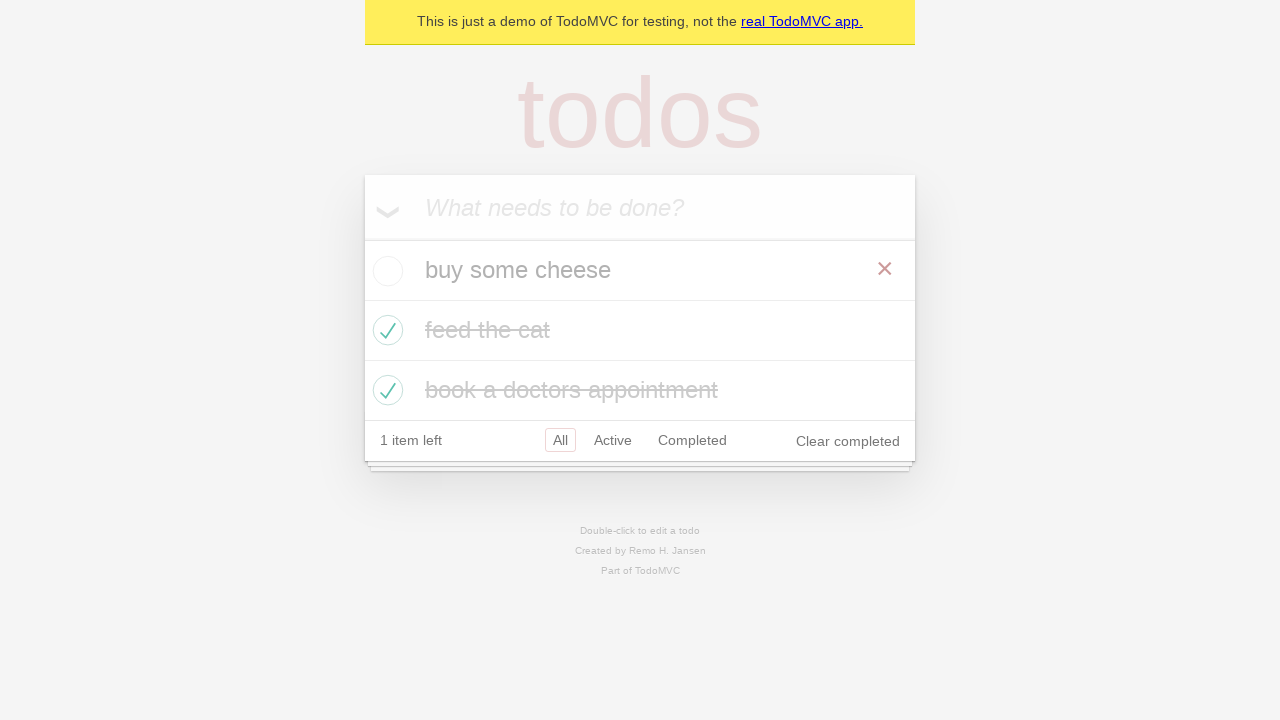

Checked the first todo item again at (385, 271) on internal:testid=[data-testid="todo-item"s] >> nth=0 >> internal:role=checkbox
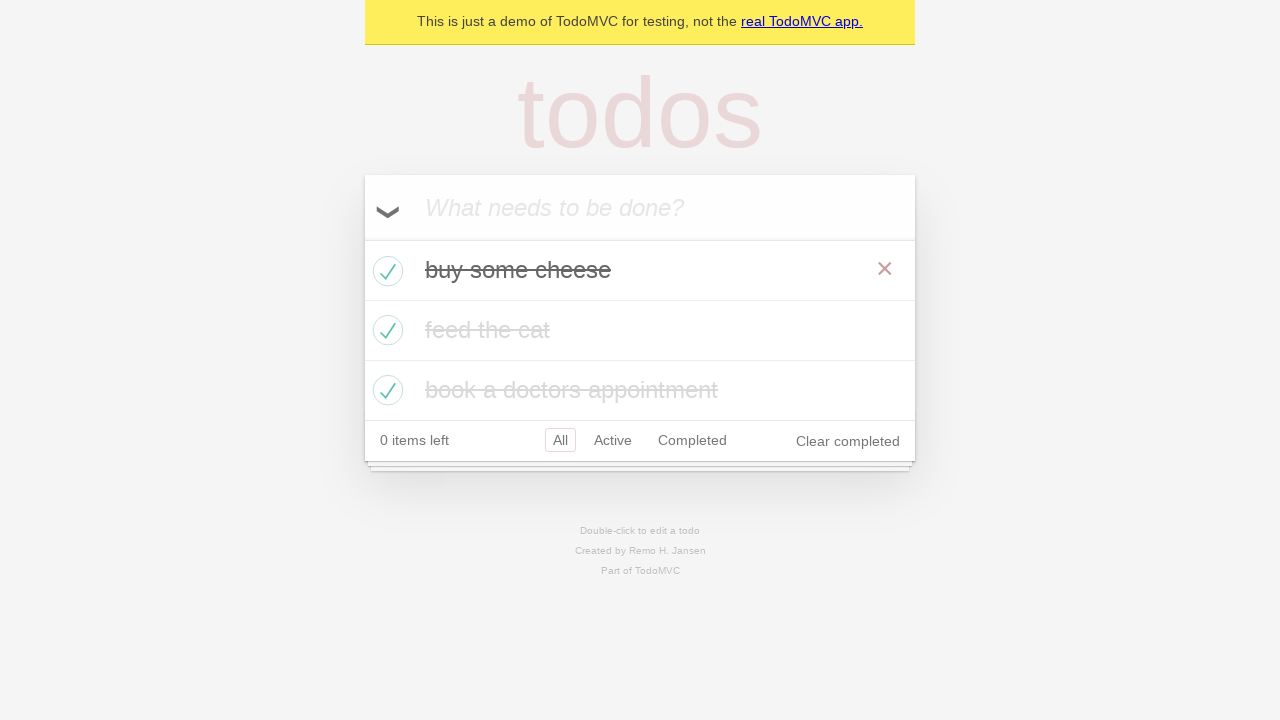

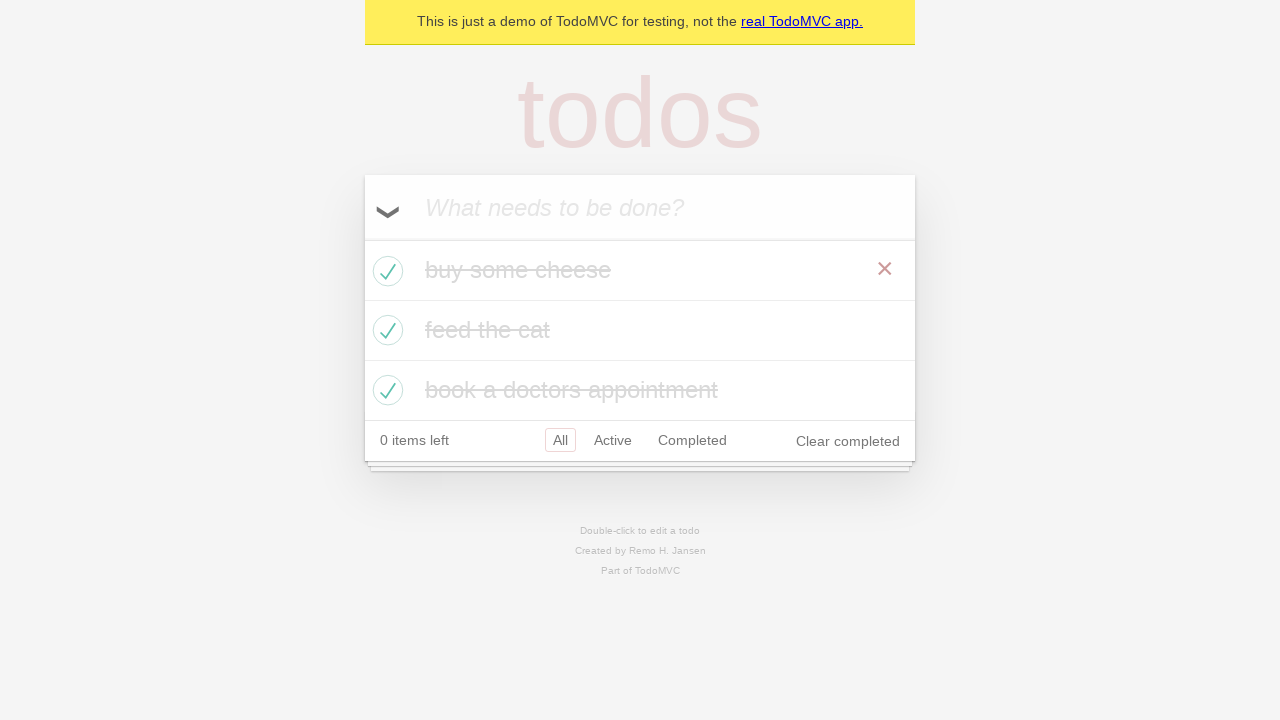